Waits for a price condition to be met, then solves a mathematical challenge by extracting a value, calculating the result, and submitting the answer

Starting URL: http://suninjuly.github.io/explicit_wait2.html

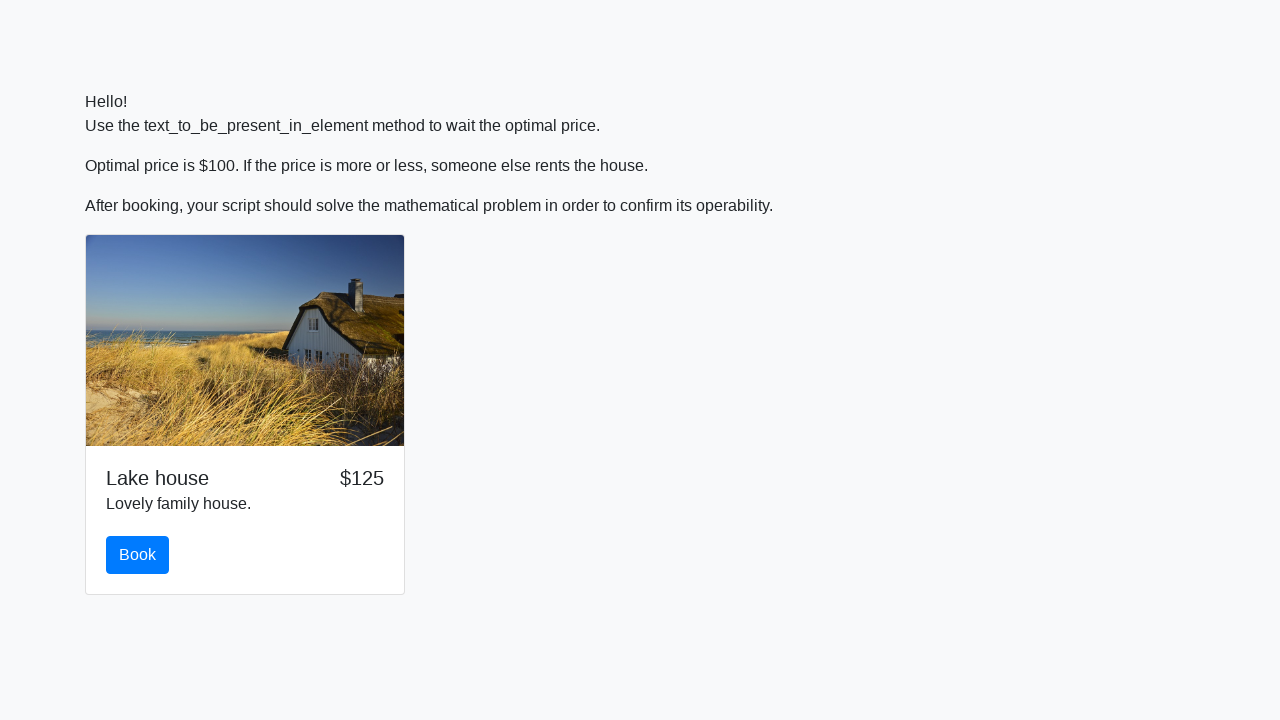

Waited for price to reach $100
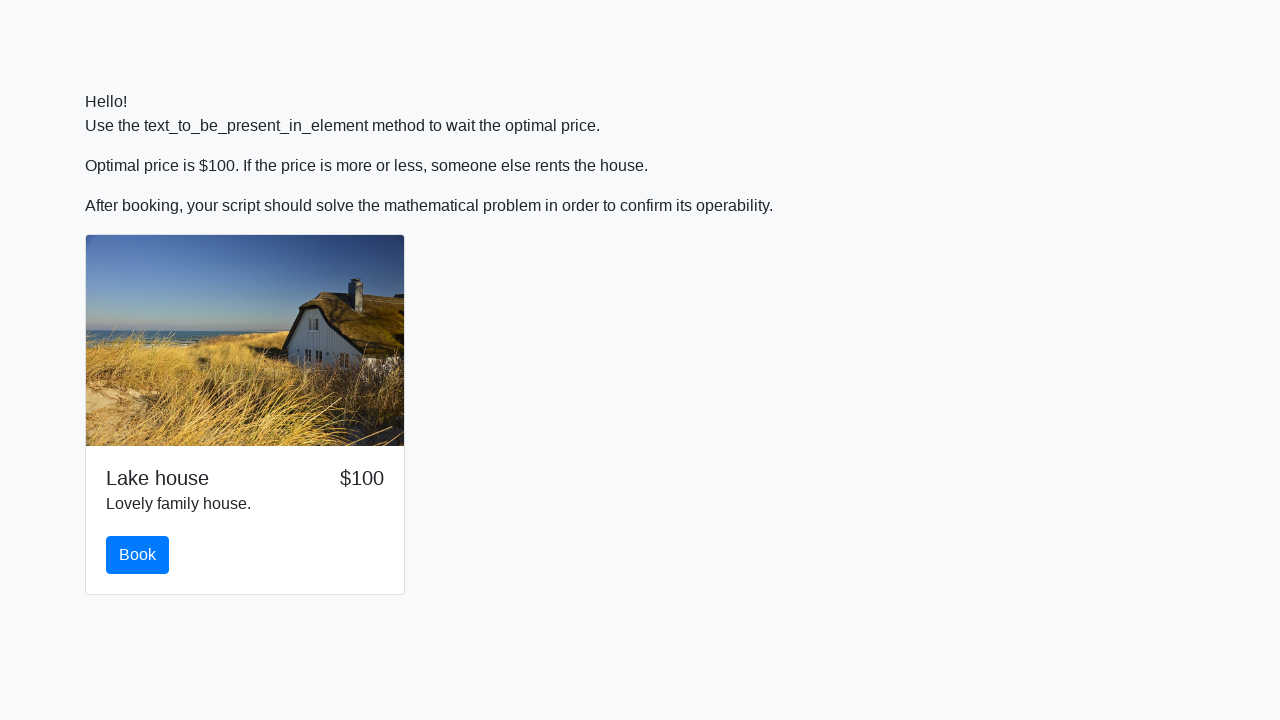

Clicked the book button at (138, 555) on #book
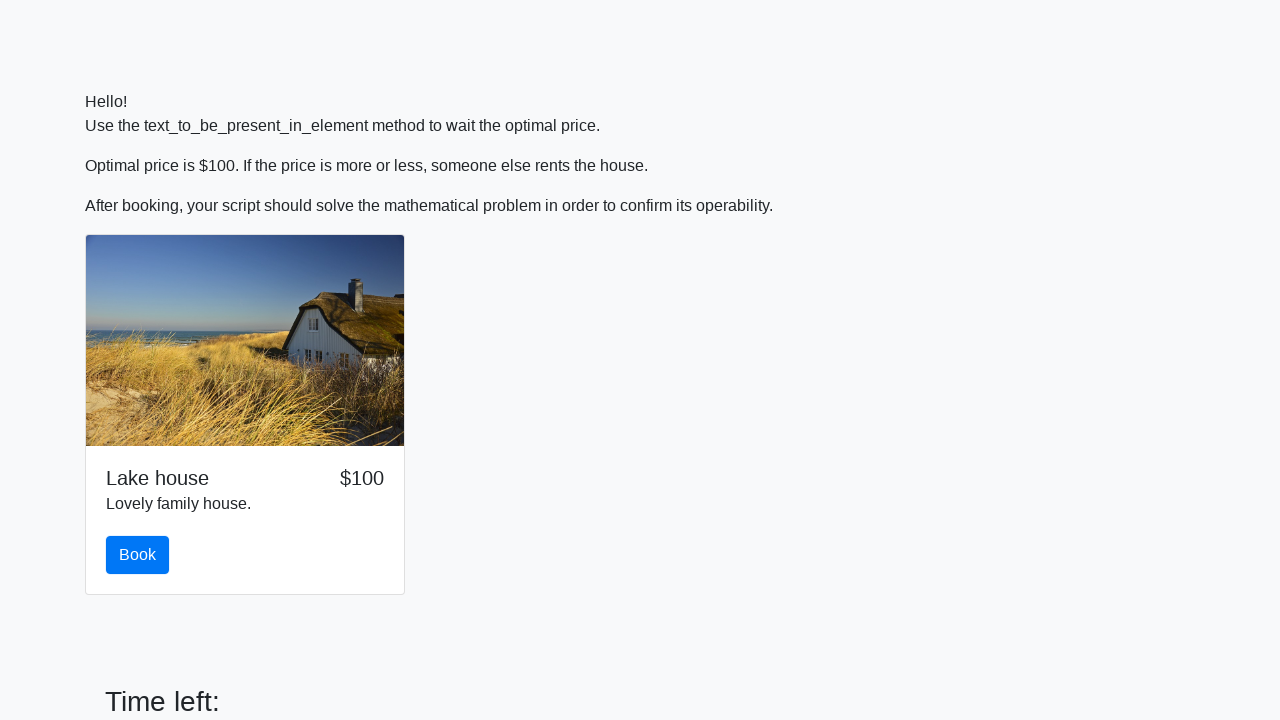

Extracted value from input field: 536
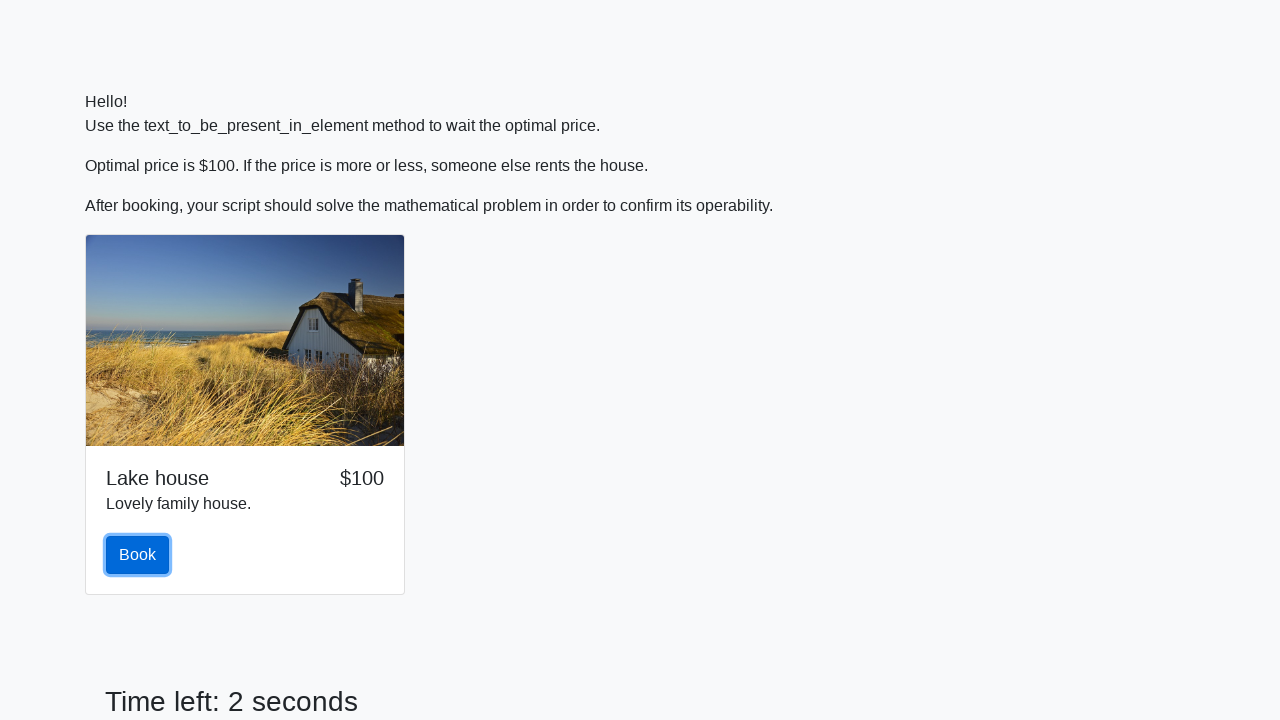

Calculated result using formula: y = ln(|12*sin(536)|) = 2.41923770343588
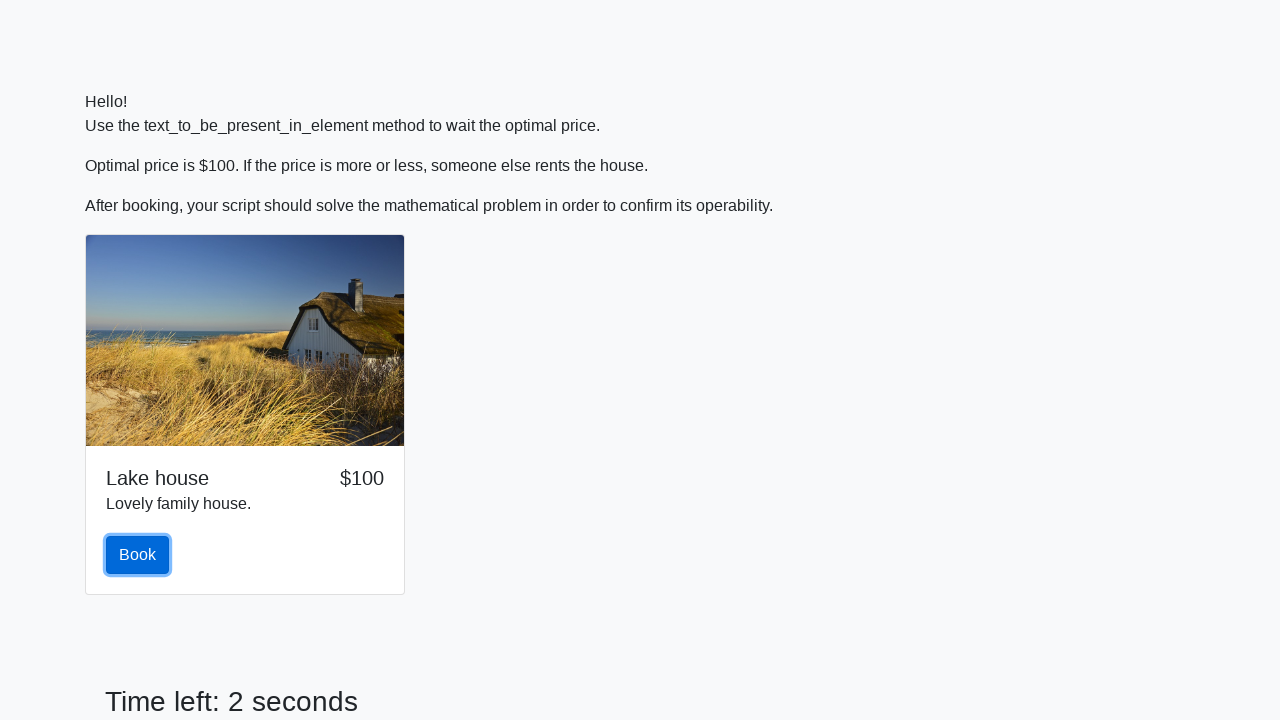

Filled answer field with calculated value: 2.41923770343588 on #answer
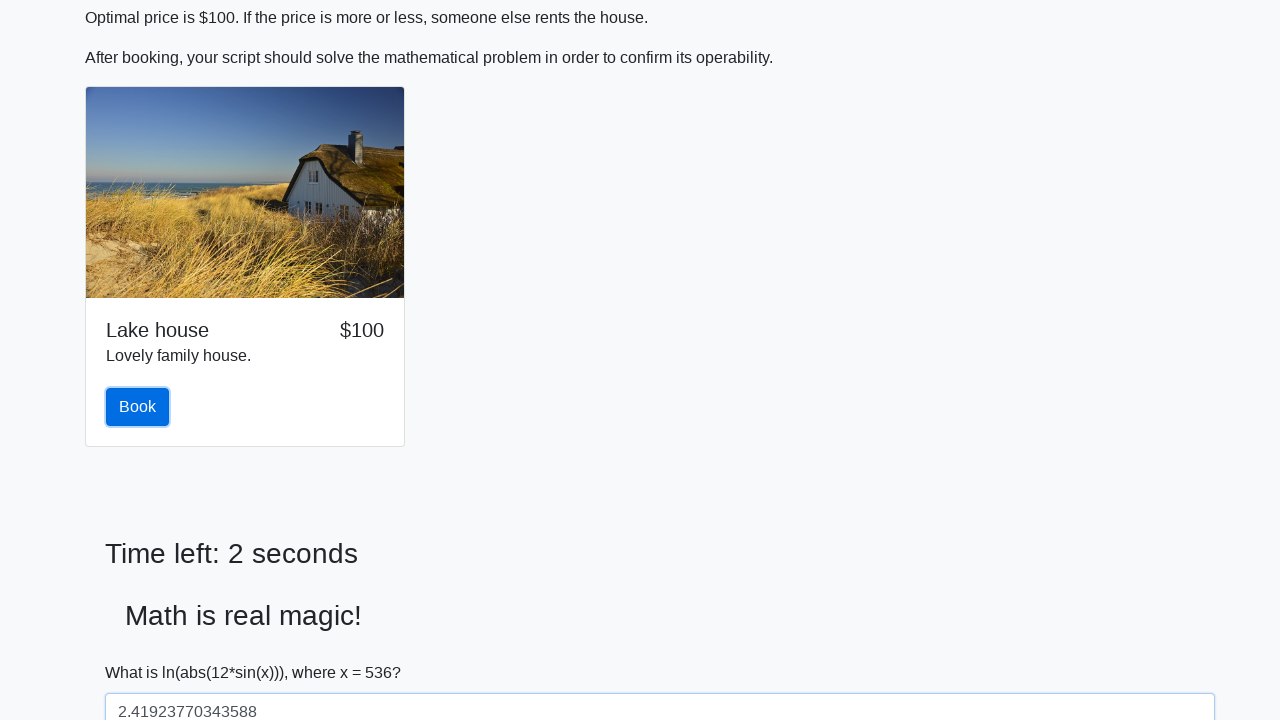

Clicked solve button to submit the answer at (143, 651) on #solve
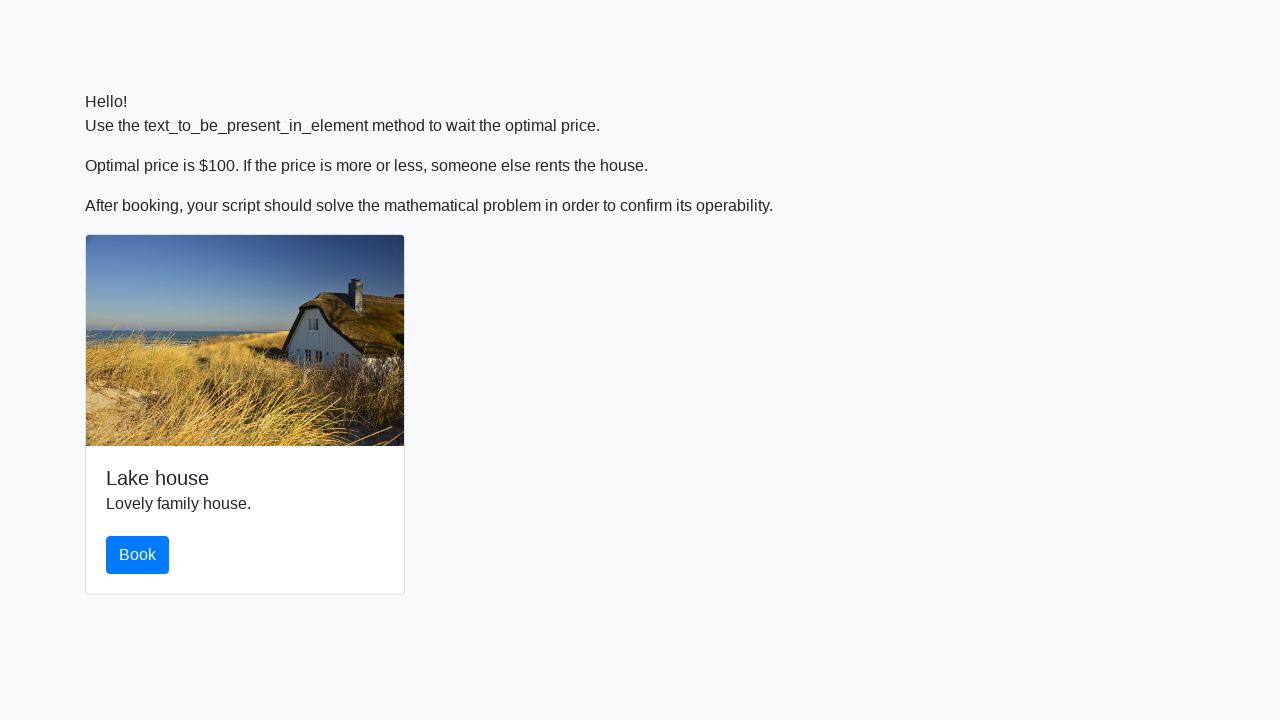

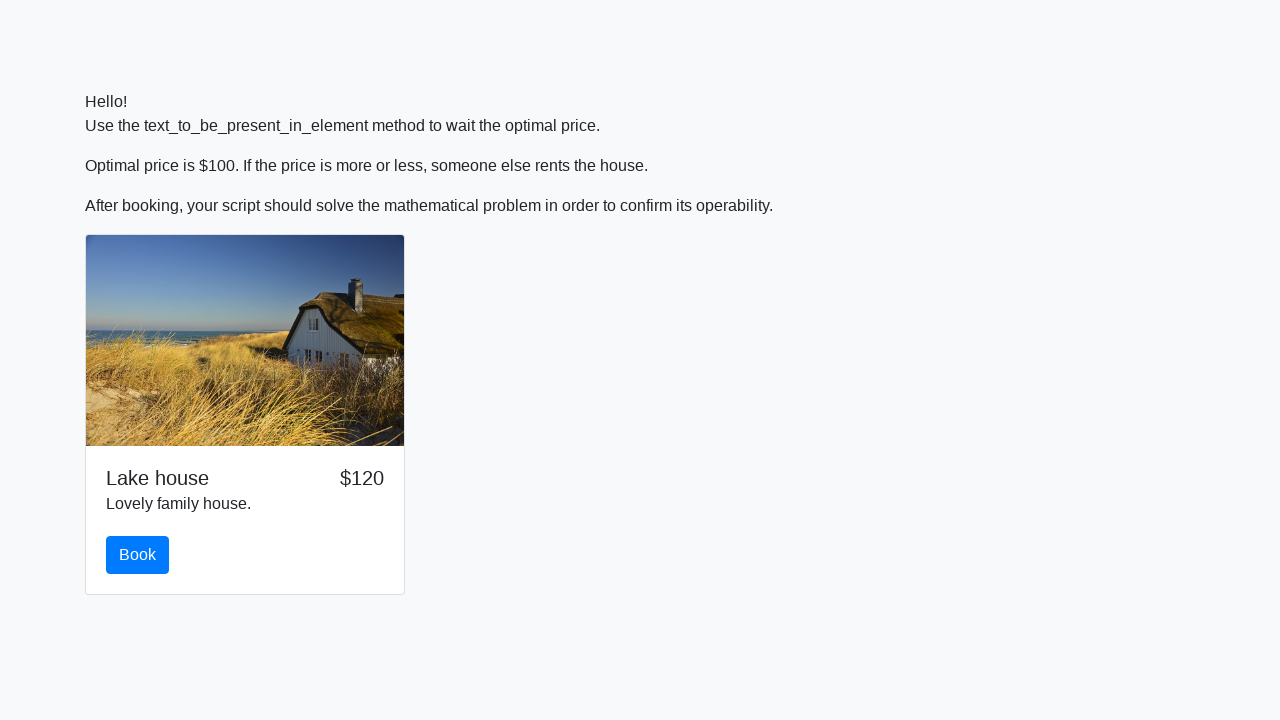